Navigates to DemoQA text-box page and enters a name in the full name field

Starting URL: https://demoqa.com/text-box

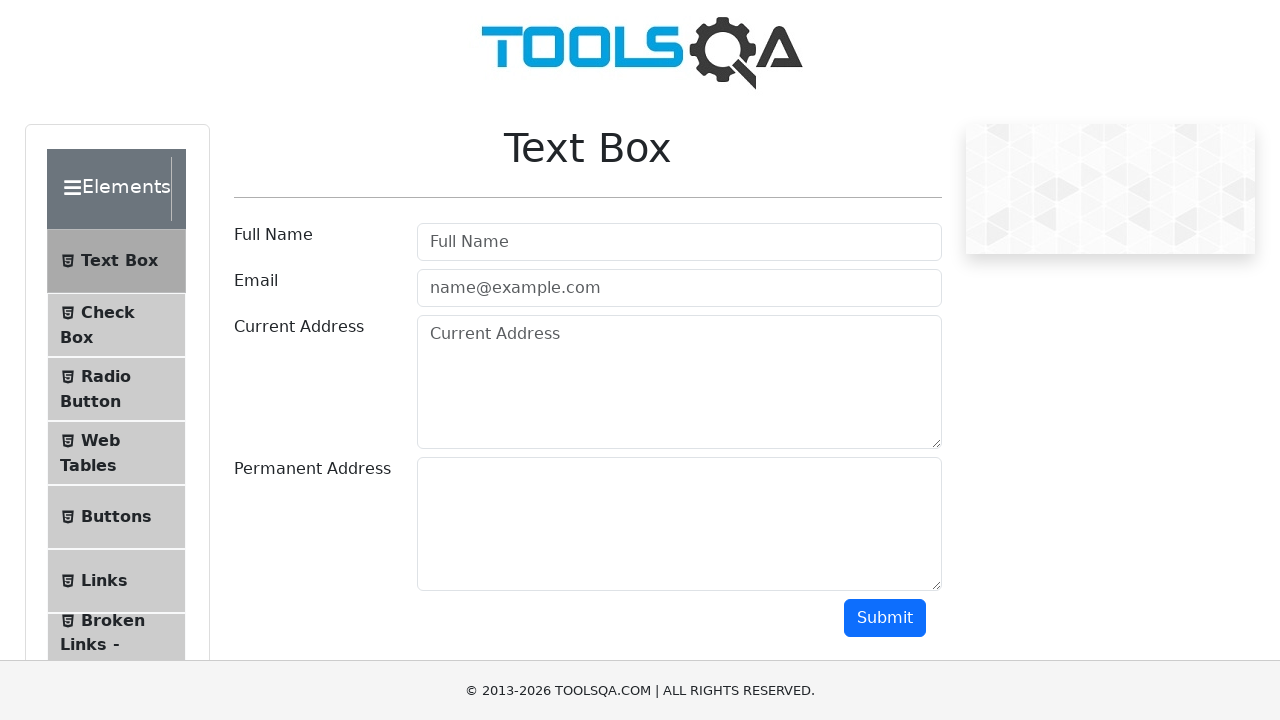

Entered 'Juan Cruz' in the full name field on #userName
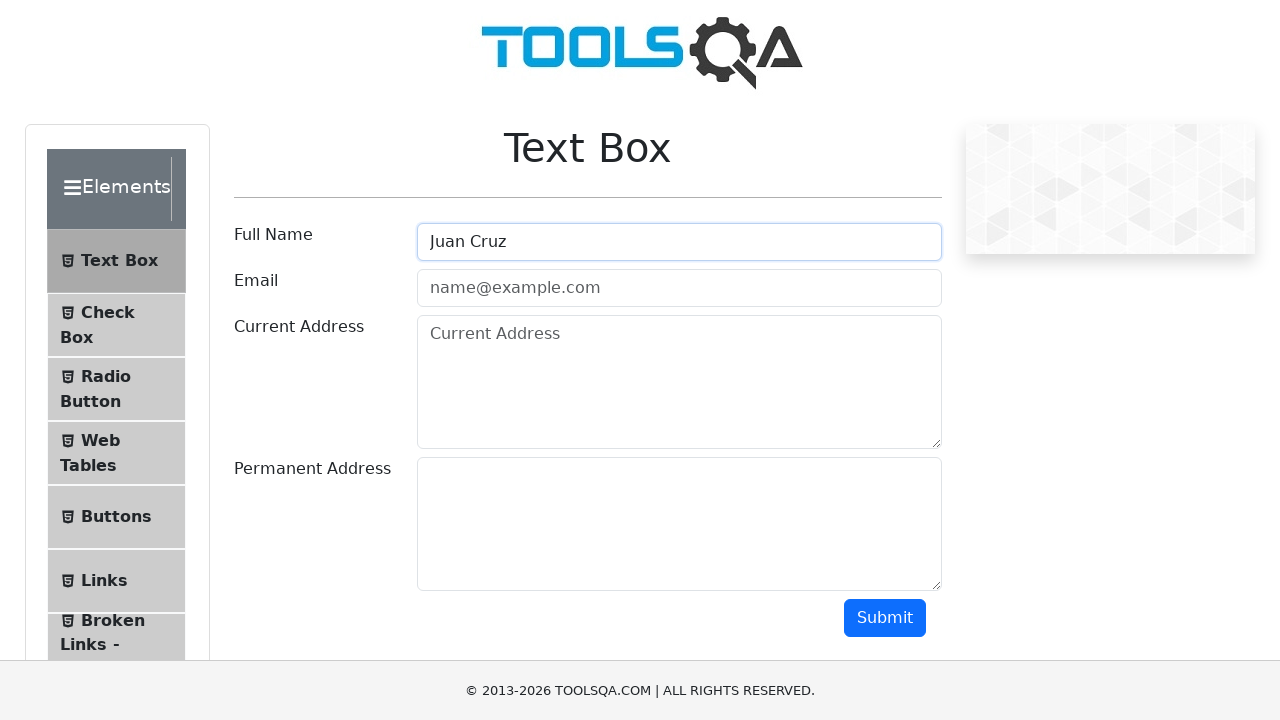

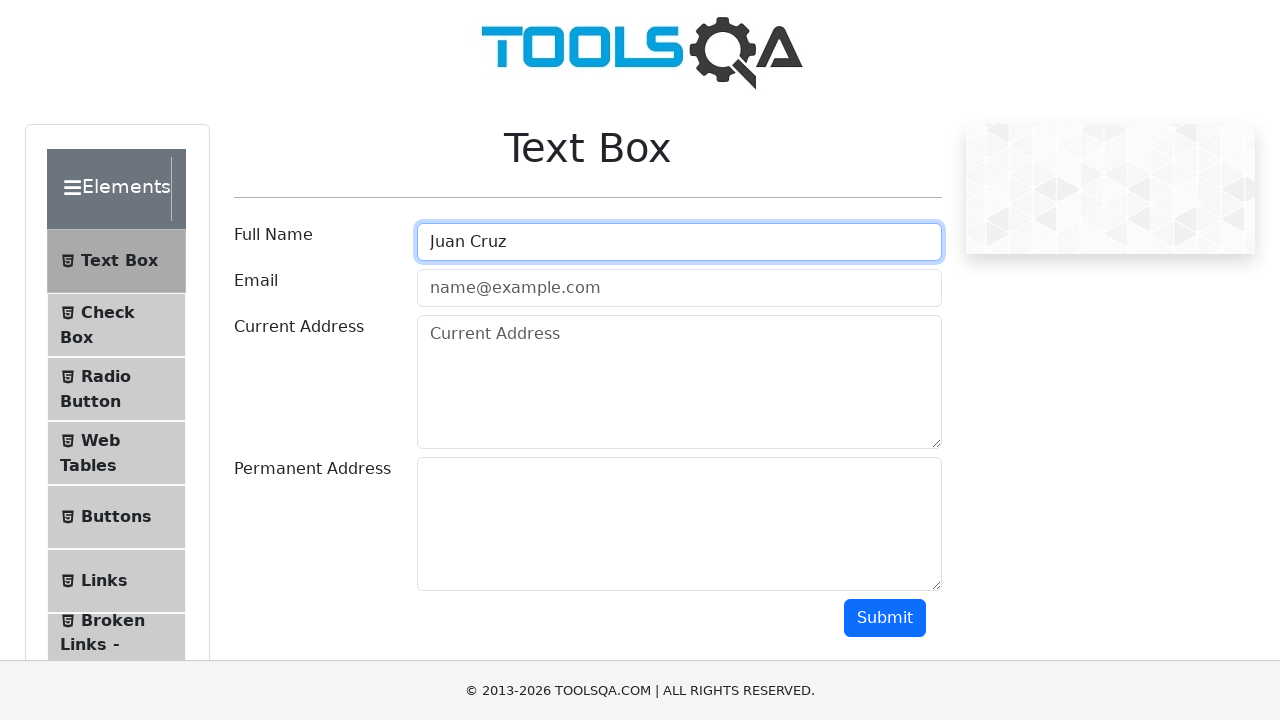